Tests double-click functionality by navigating to the Elements section, clicking on Buttons, performing a double-click on a button, and verifying the success message appears.

Starting URL: https://demoqa.com/

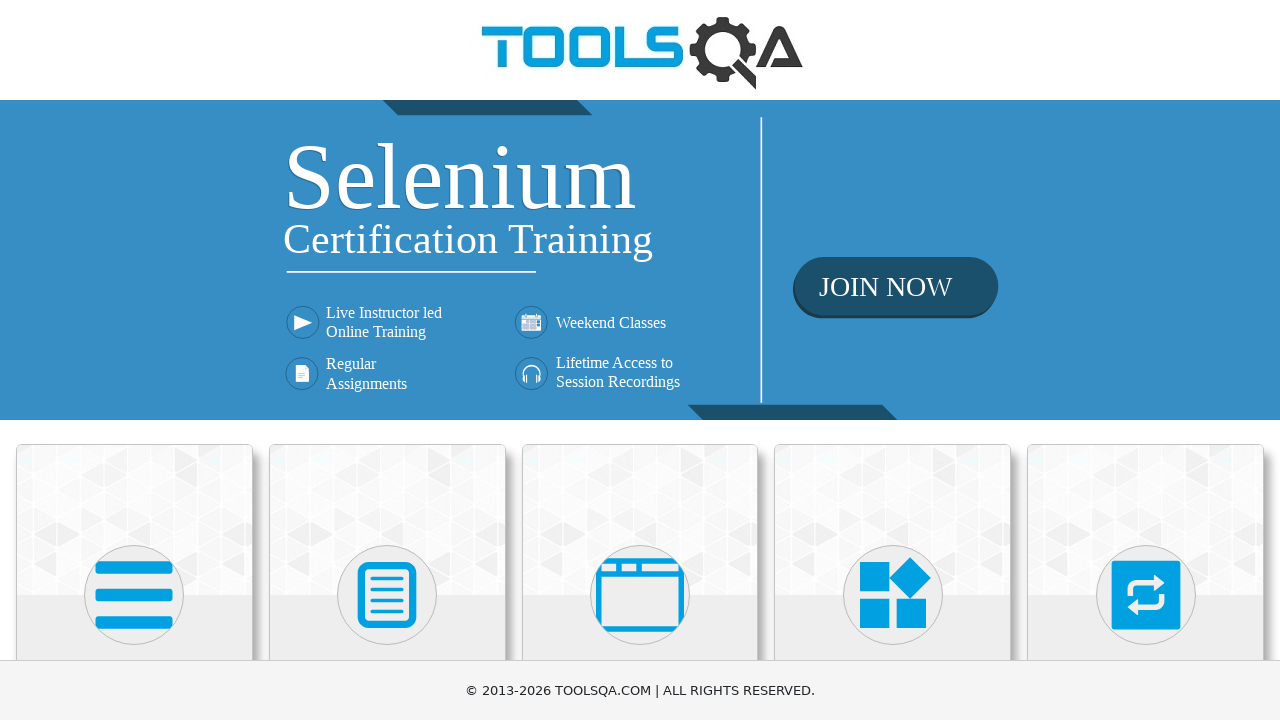

Clicked on Elements card at (134, 360) on xpath=//h5[text()='Elements']
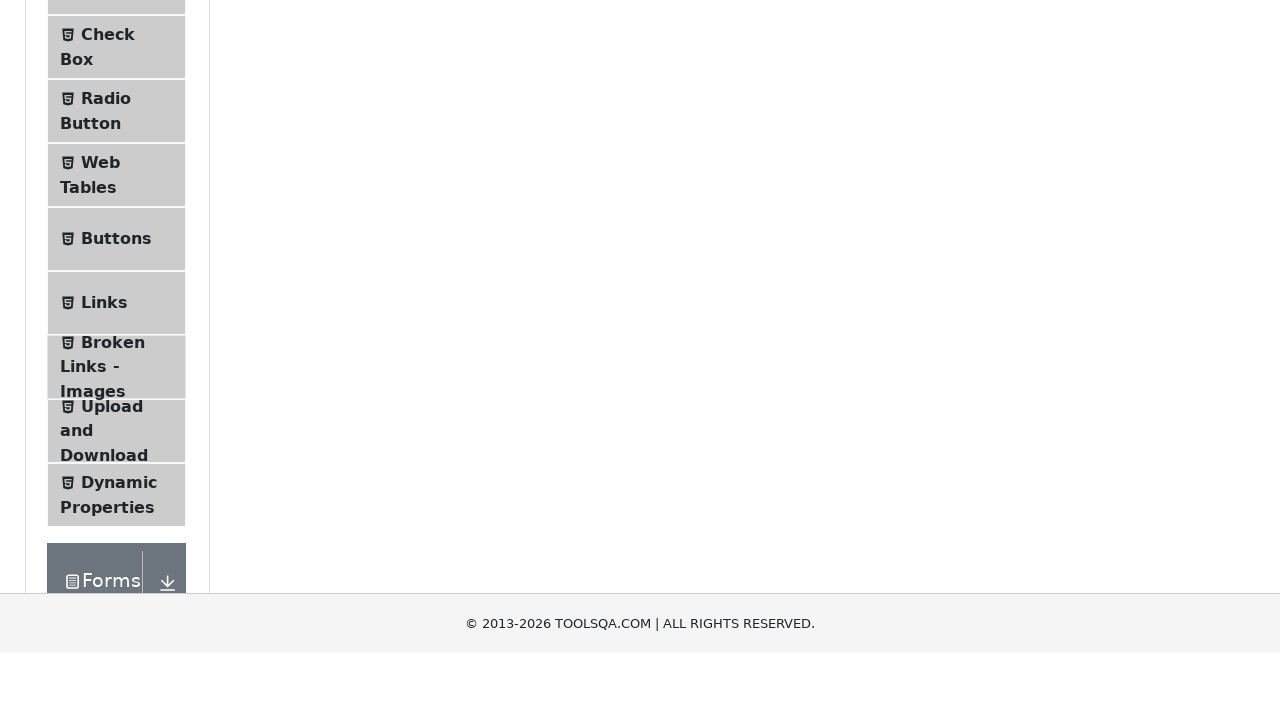

Clicked on Buttons menu item at (116, 517) on xpath=//span[@class='text' and text()='Buttons']
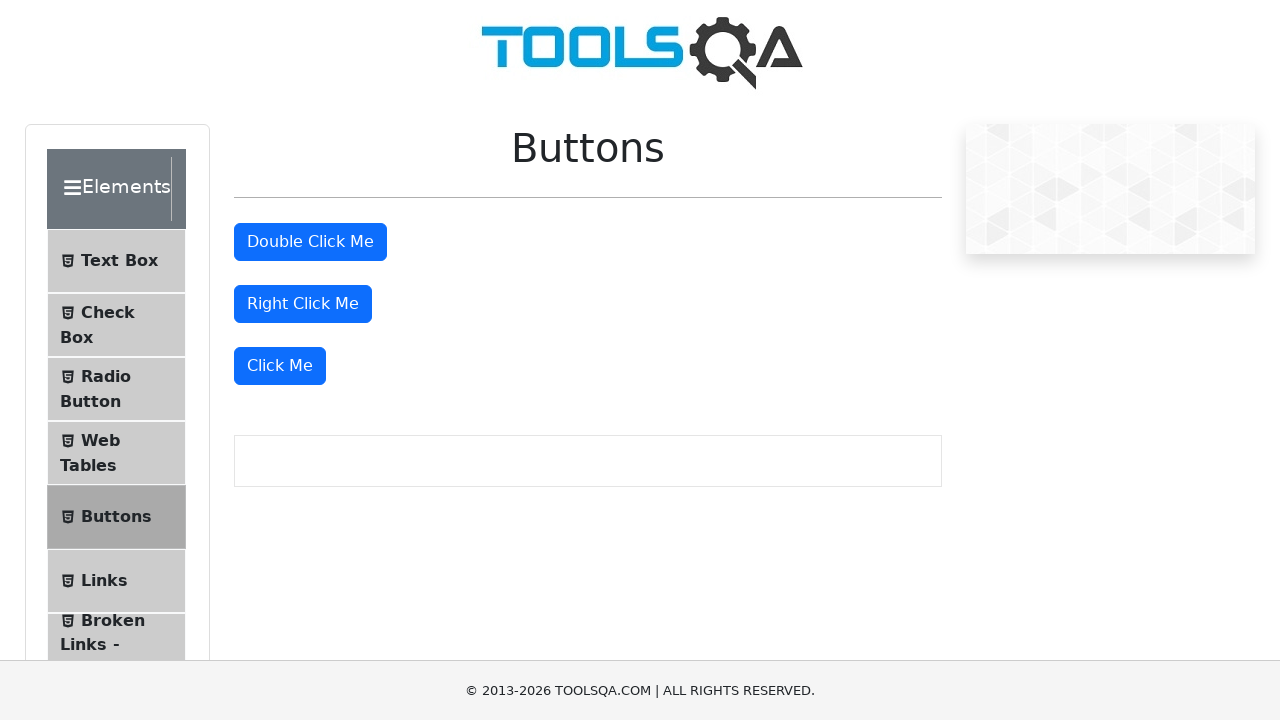

Performed double-click on the double click button at (310, 242) on #doubleClickBtn
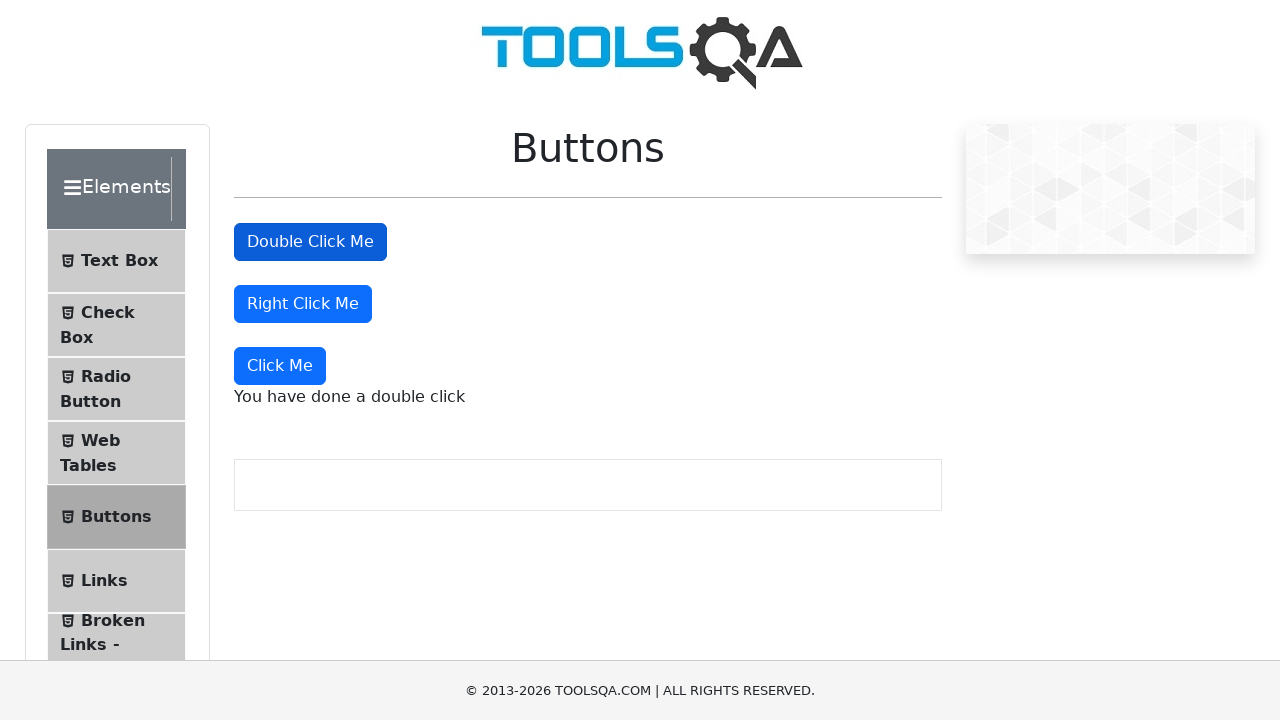

Double-click success message appeared
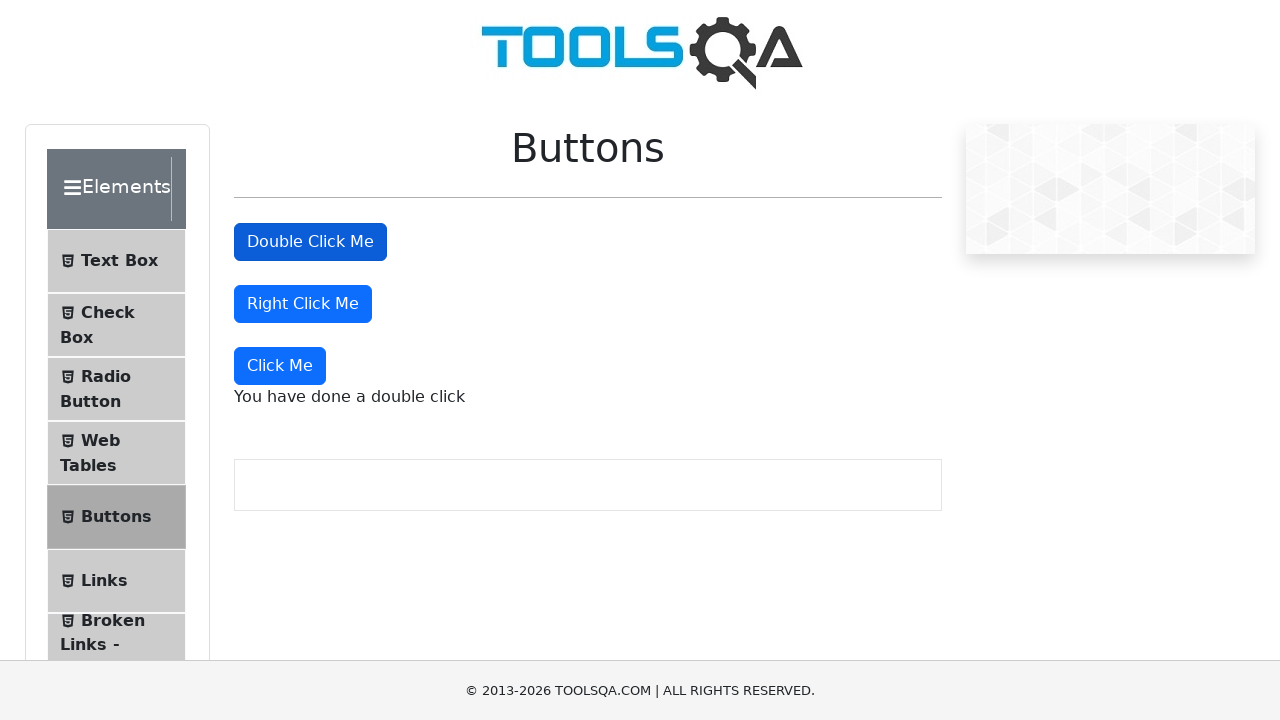

Retrieved double-click success message text
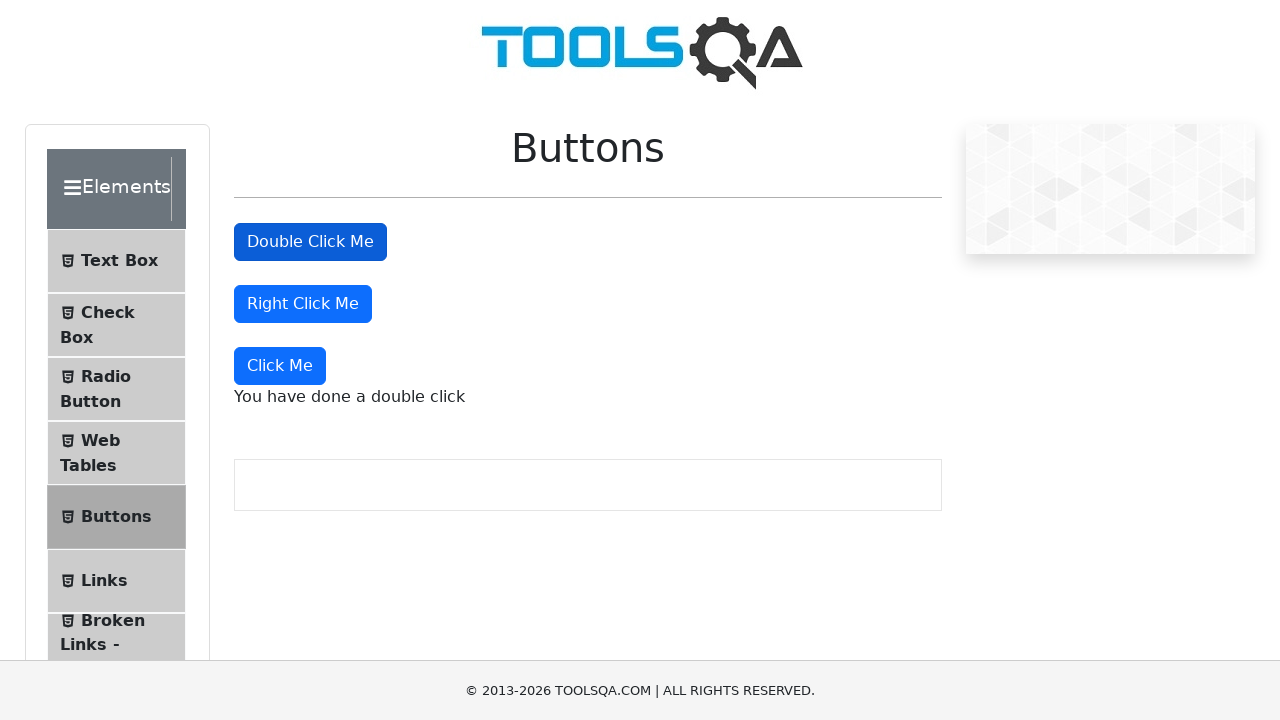

Verified message text is 'You have done a double click'
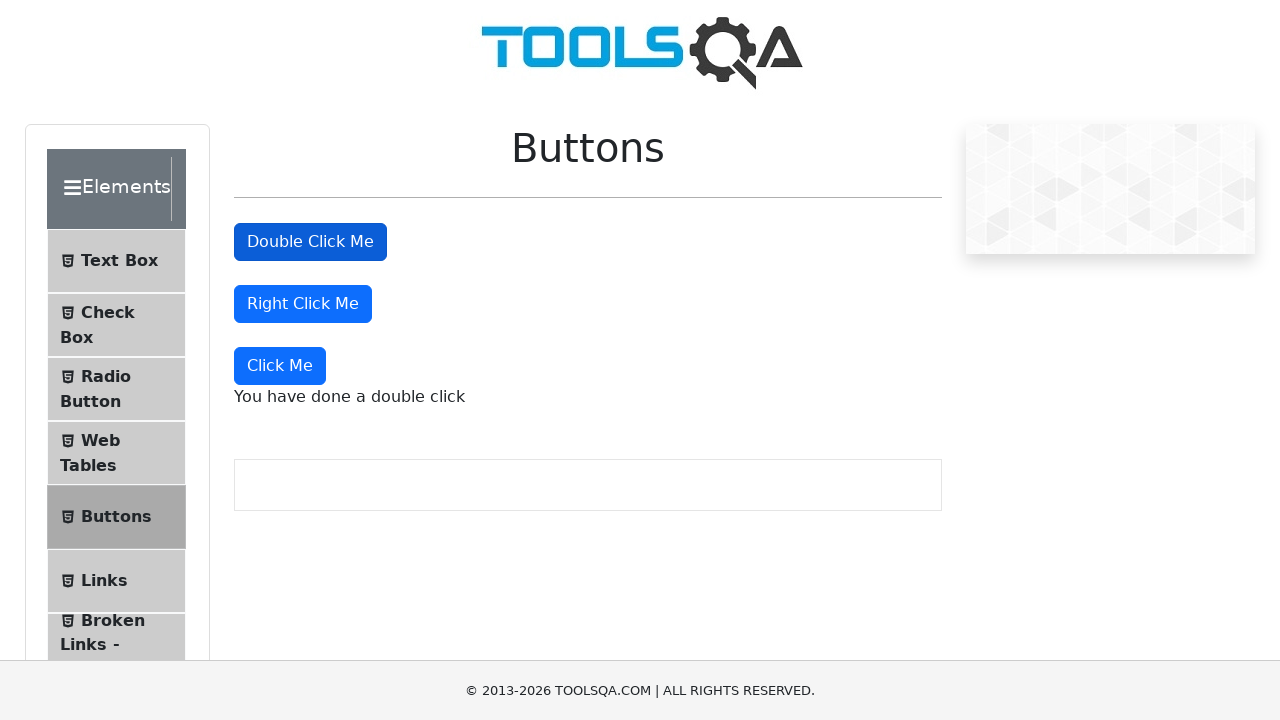

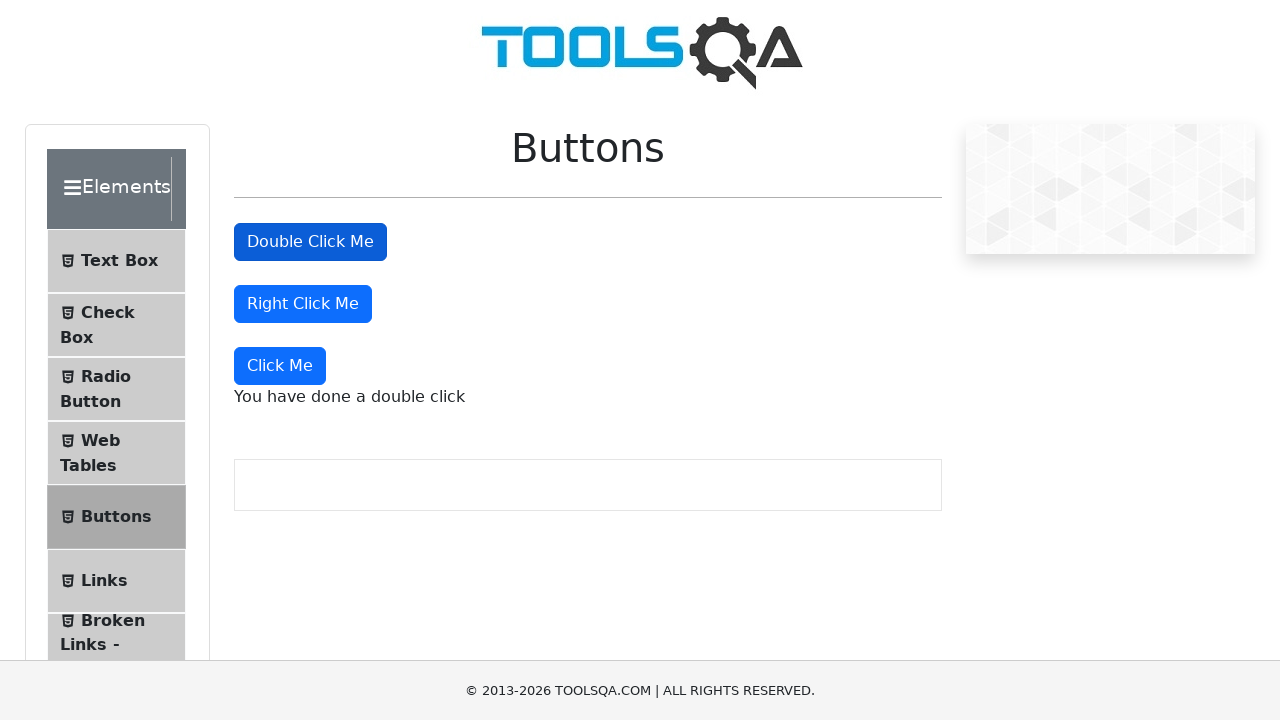